Tests hover functionality by hovering over the first avatar profile and clicking the revealed link

Starting URL: http://the-internet.herokuapp.com/hovers

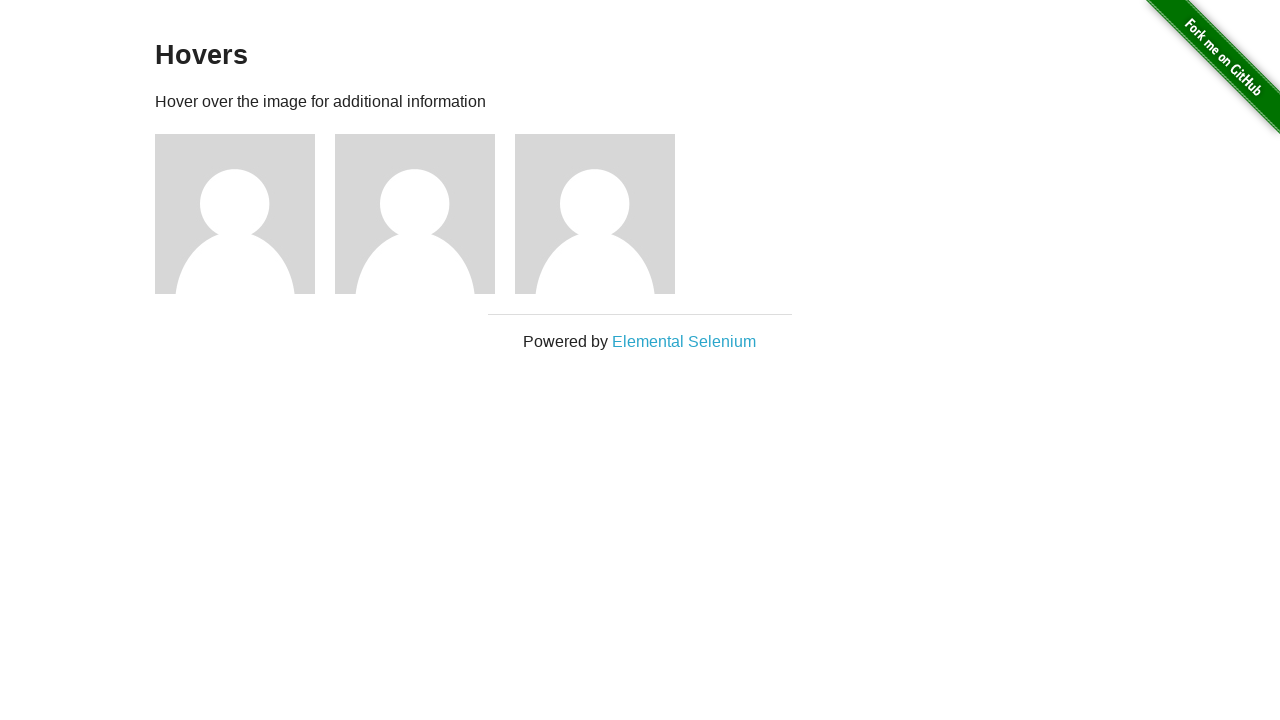

Hovered over the first avatar profile at (245, 214) on xpath=//*[@id='content']/div/div[1]
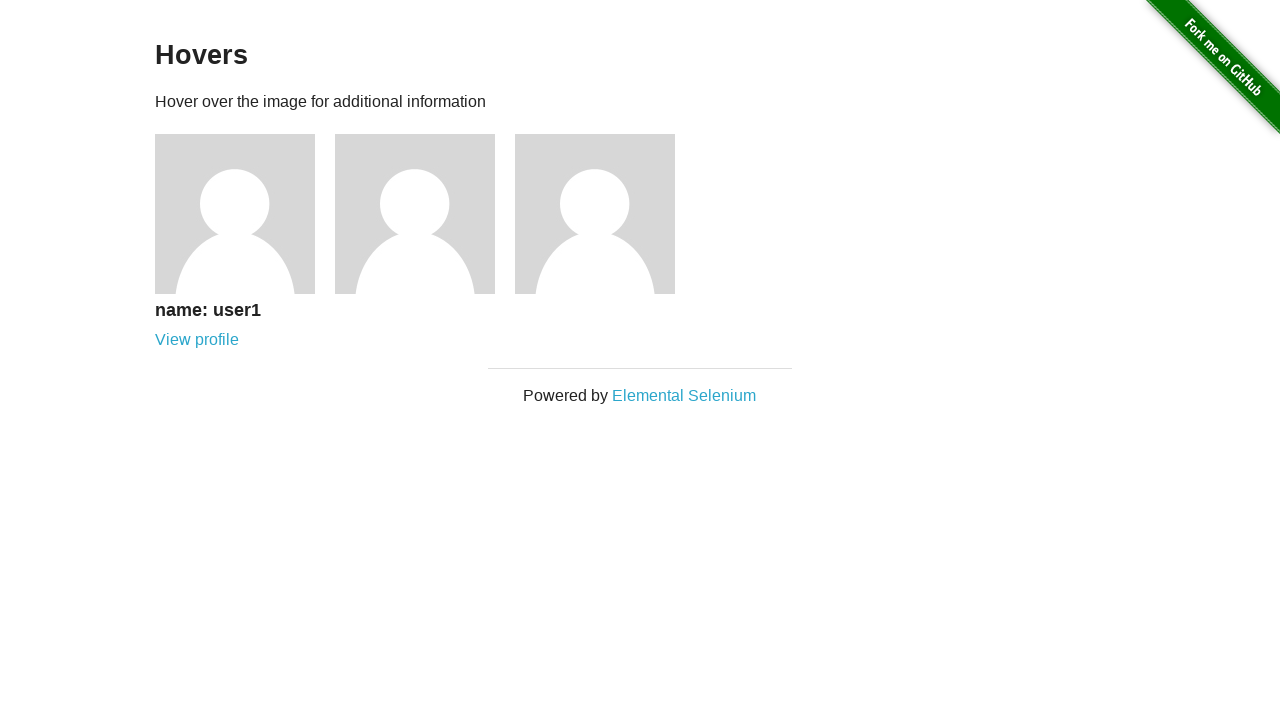

Clicked the revealed profile link at (197, 340) on xpath=//*[@id='content']/div/div[1]/div/a
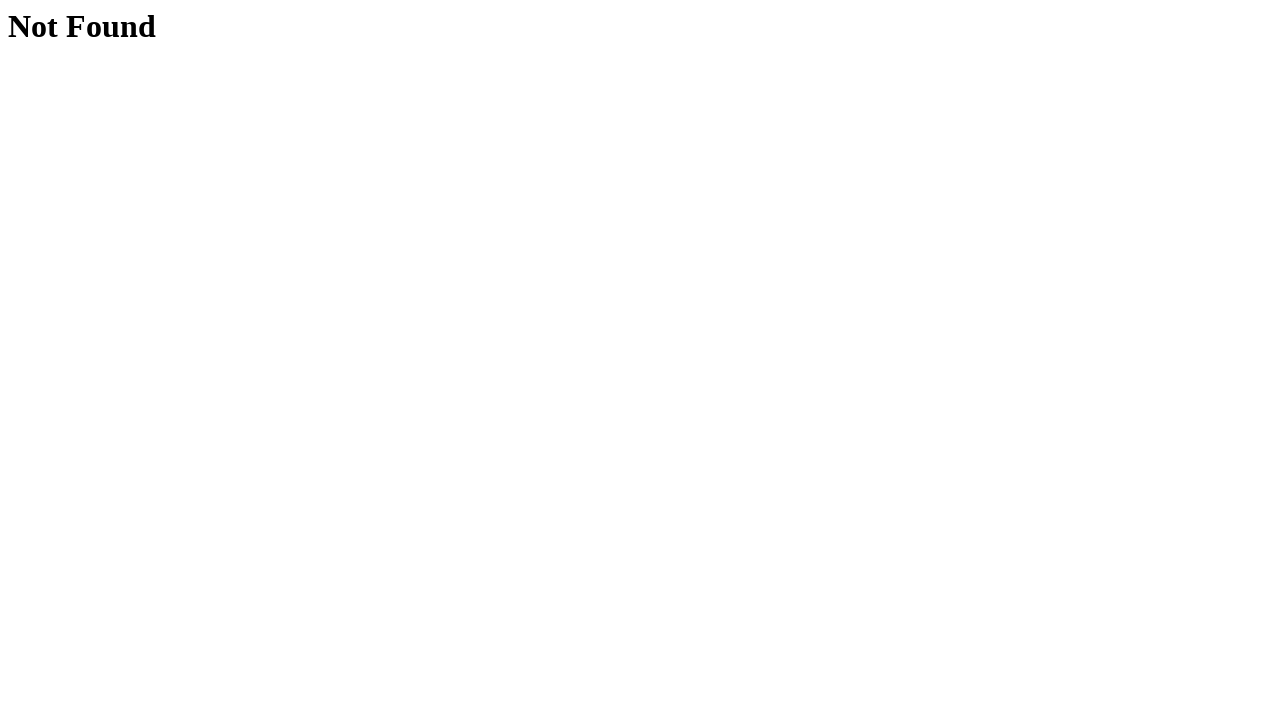

Page navigation completed and loaded
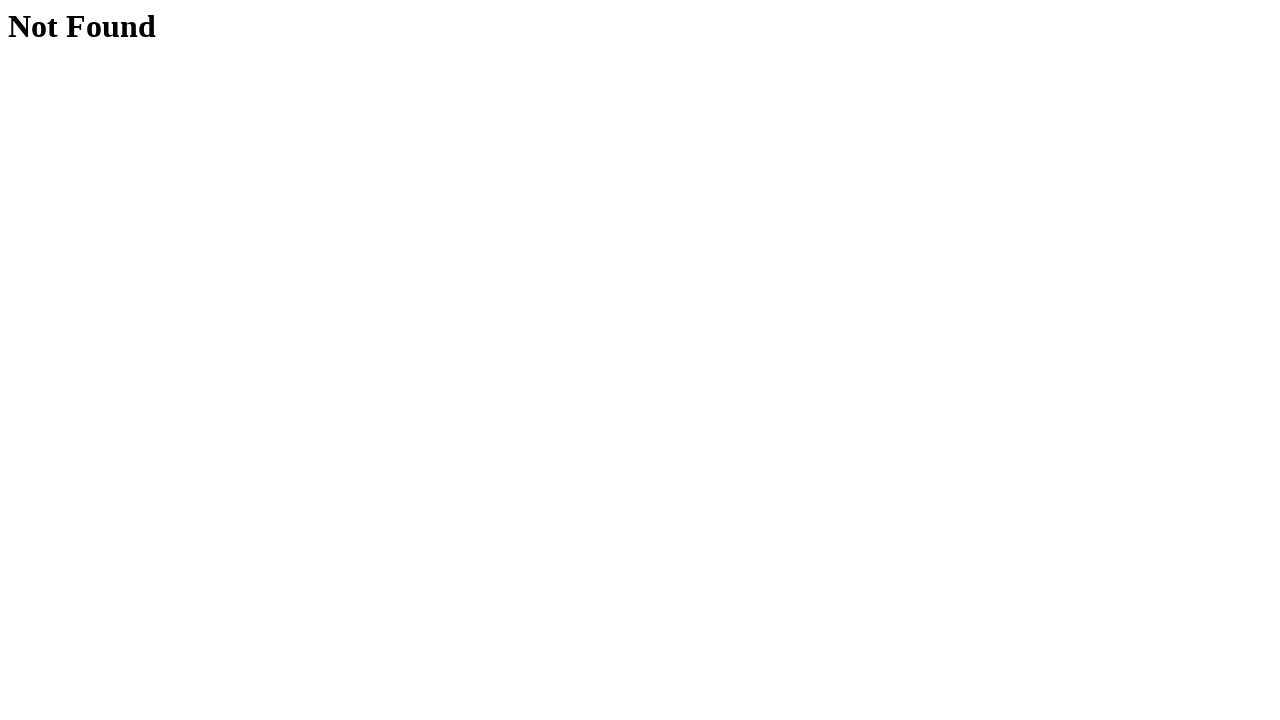

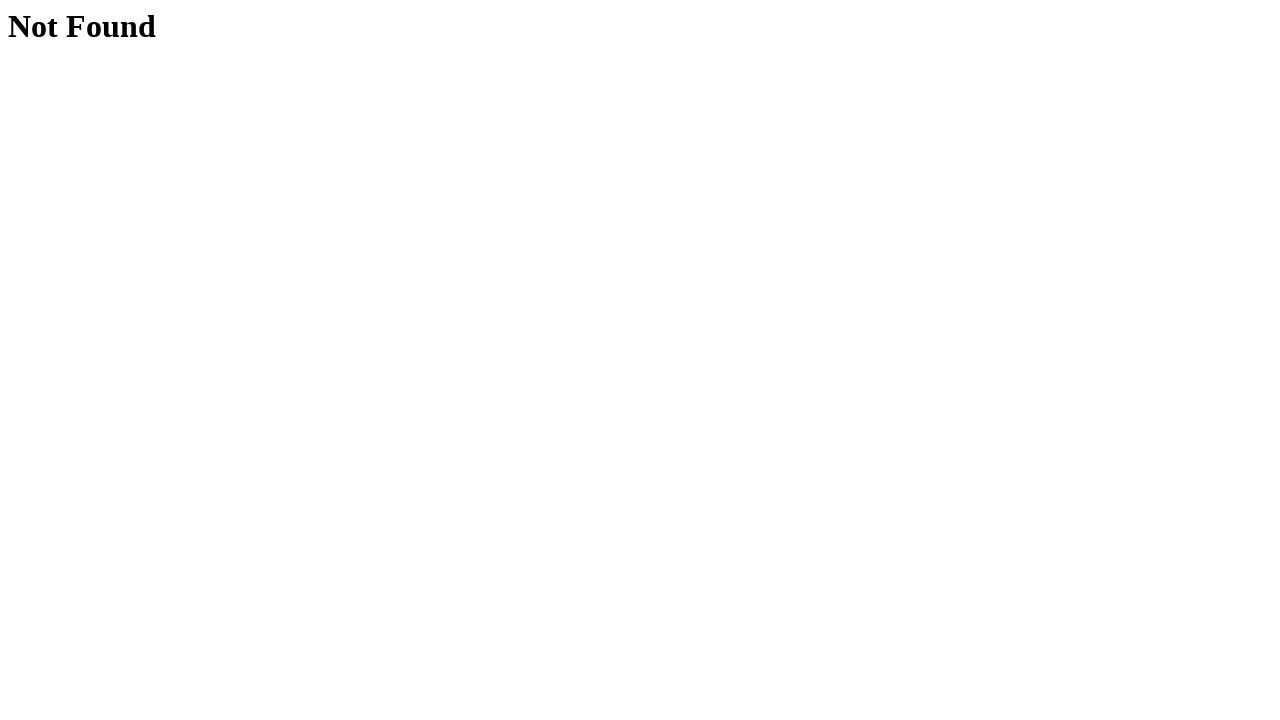